Navigates to a math page and verifies the state of a radio button element by checking its "checked" attribute

Starting URL: http://suninjuly.github.io/math.html

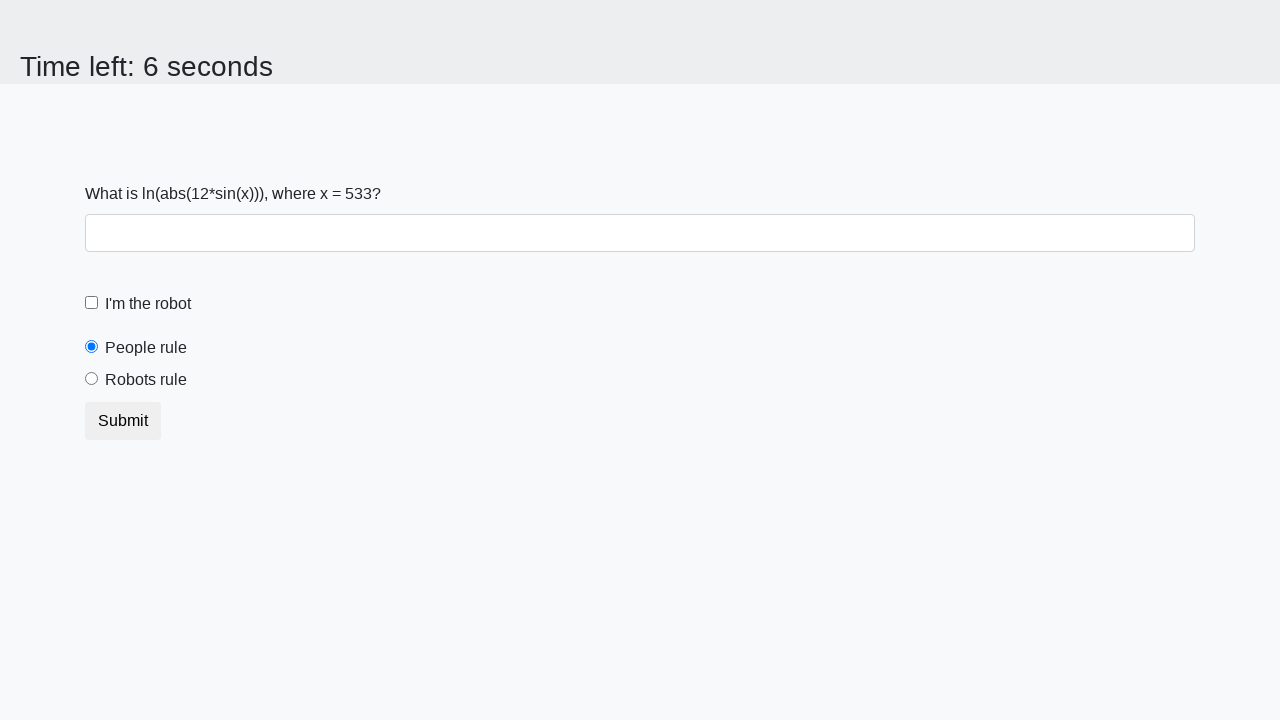

Navigated to math page
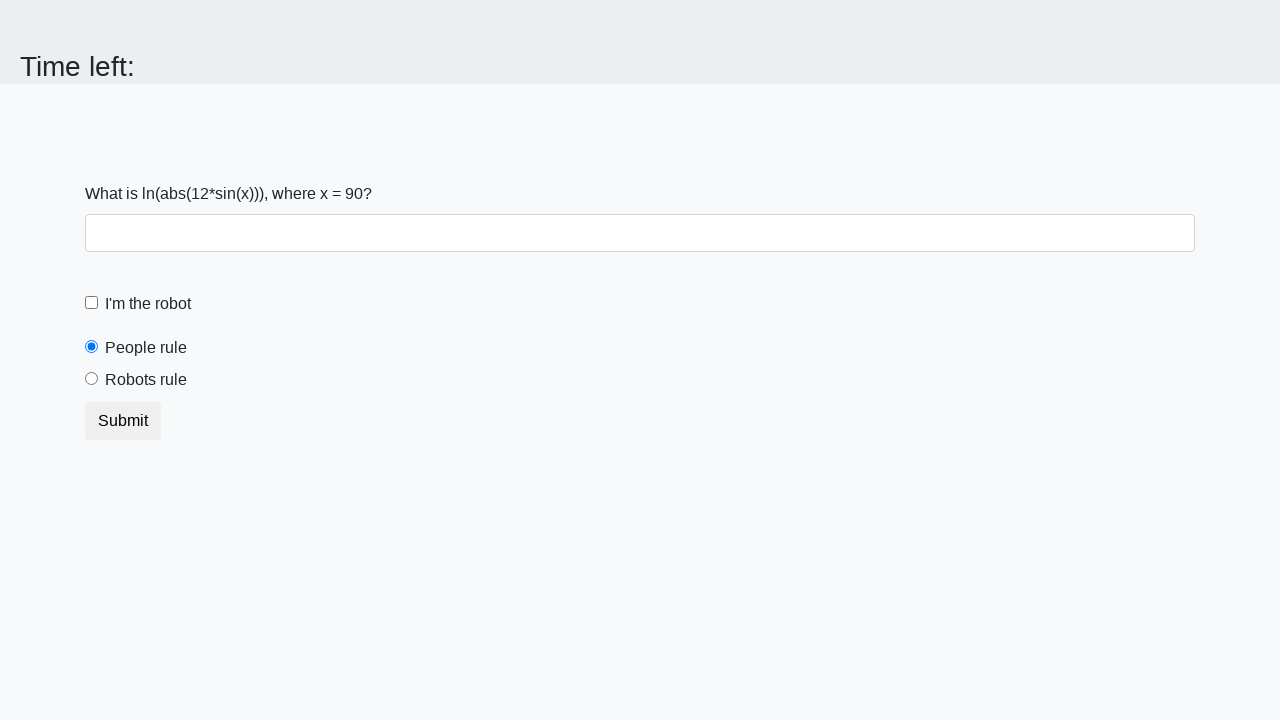

Radio button element #peopleRule loaded
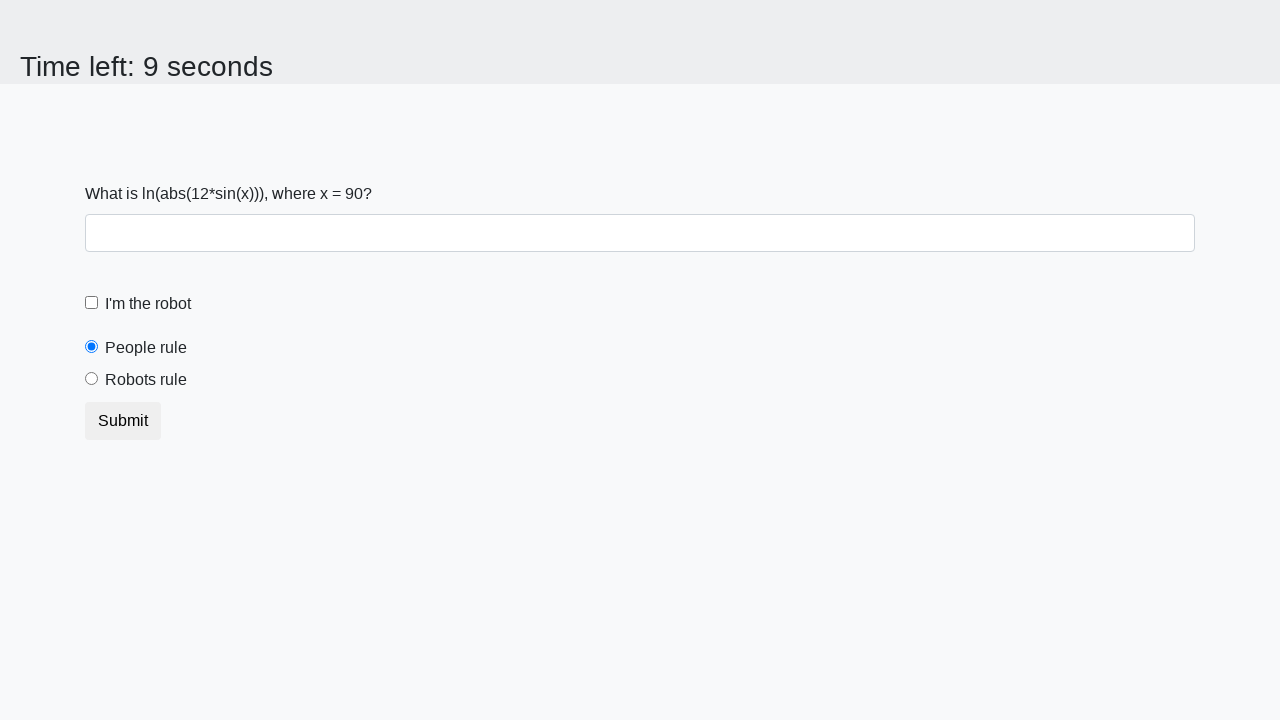

Located radio button element #peopleRule
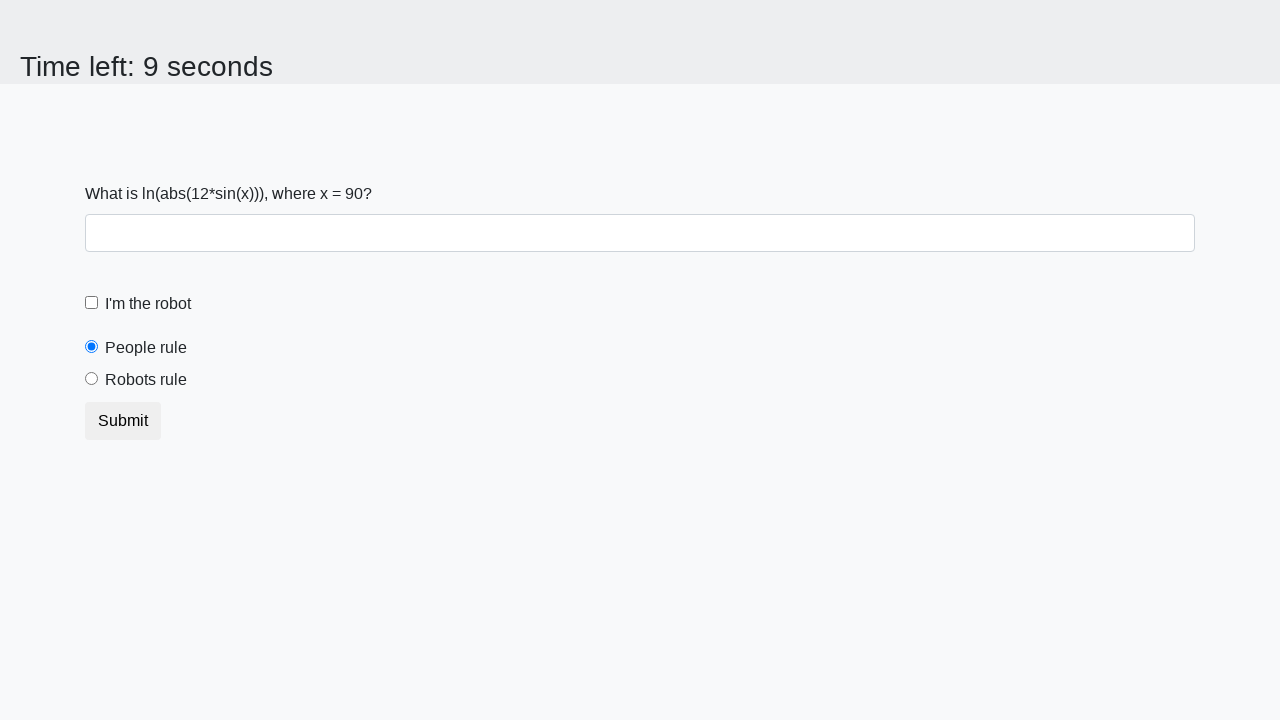

Retrieved 'checked' attribute value: 
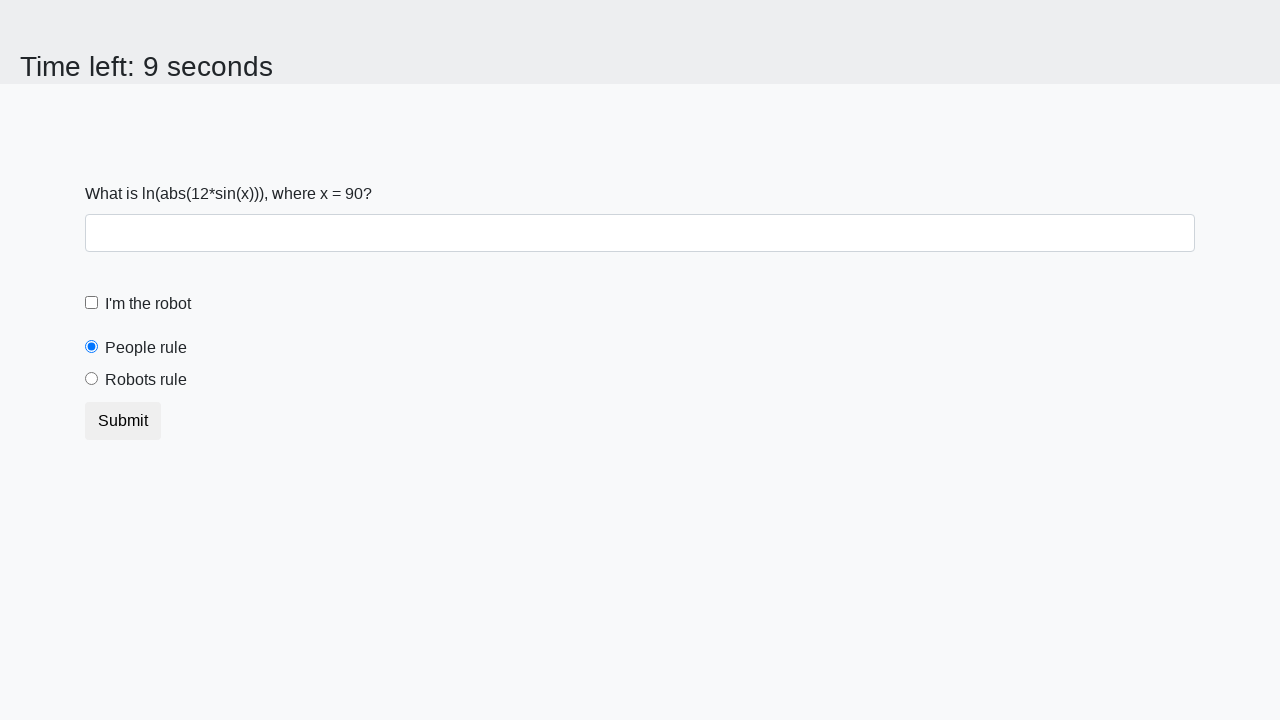

Printed radio button checked state: 
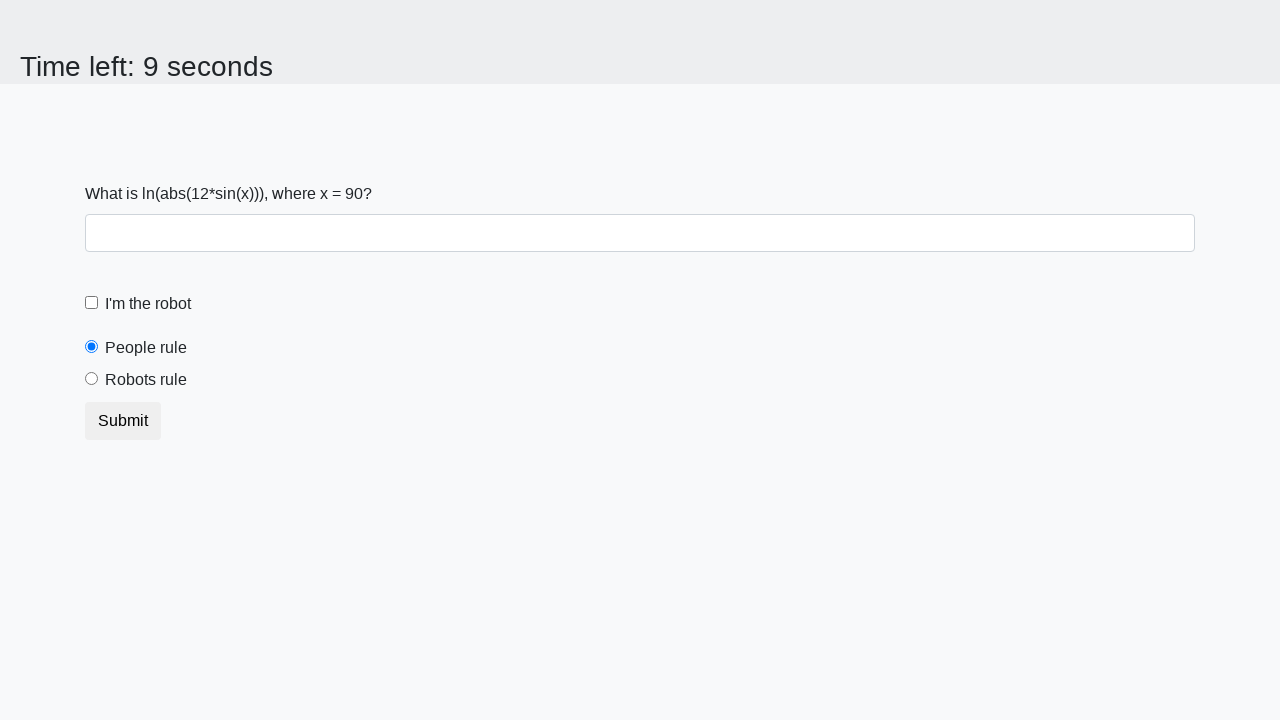

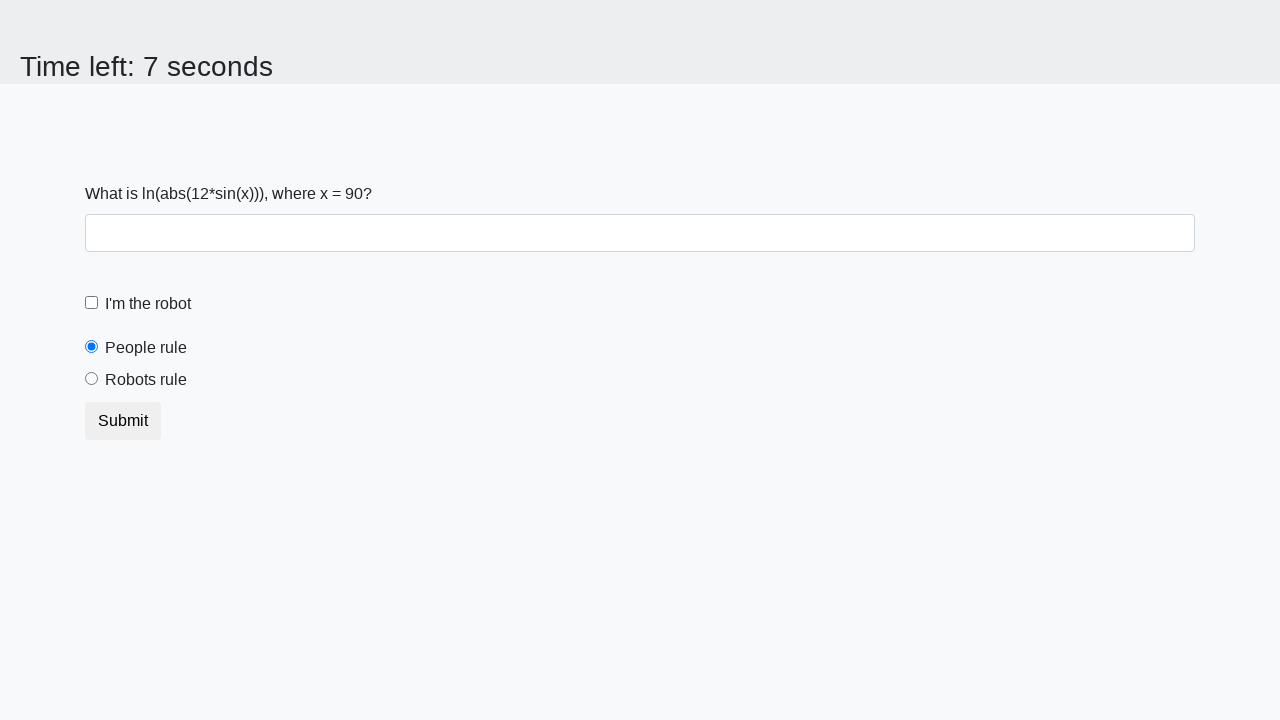